Tests opening a new browser tab by navigating to a page, opening a new tab, navigating to a different URL in the new tab, and verifying two tab handles exist.

Starting URL: https://the-internet.herokuapp.com/windows

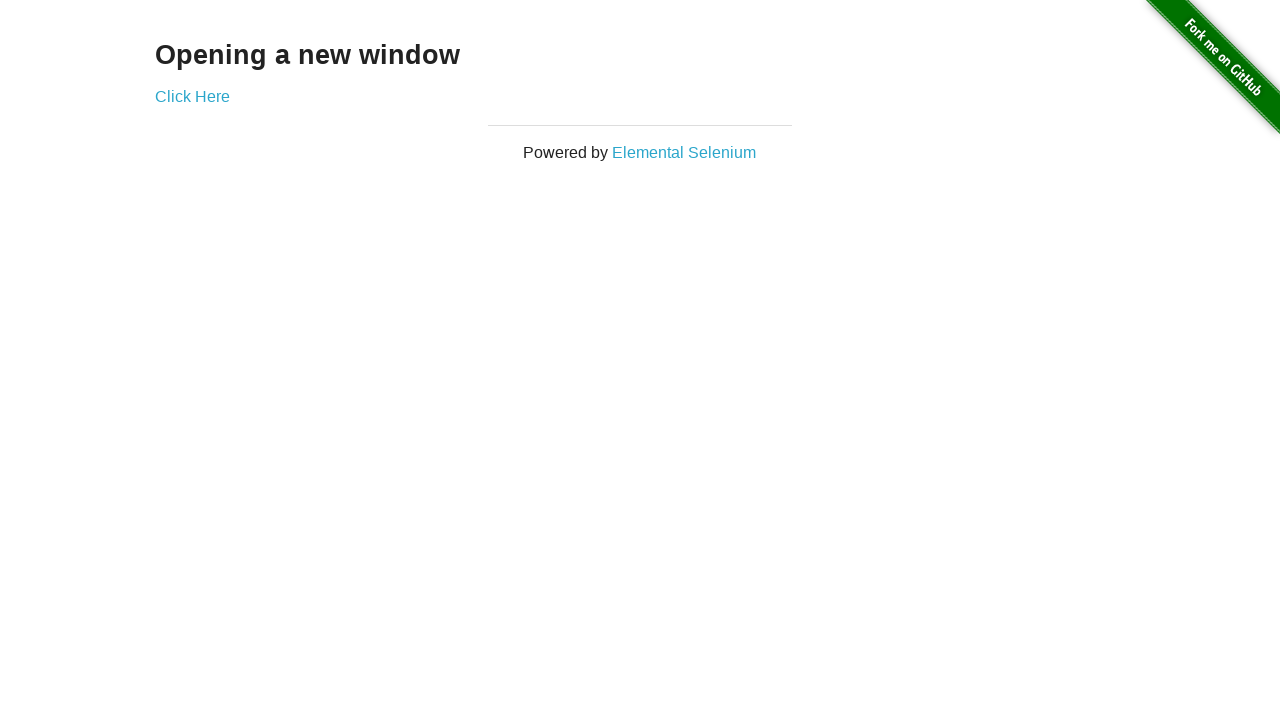

Opened a new browser tab/page in the context
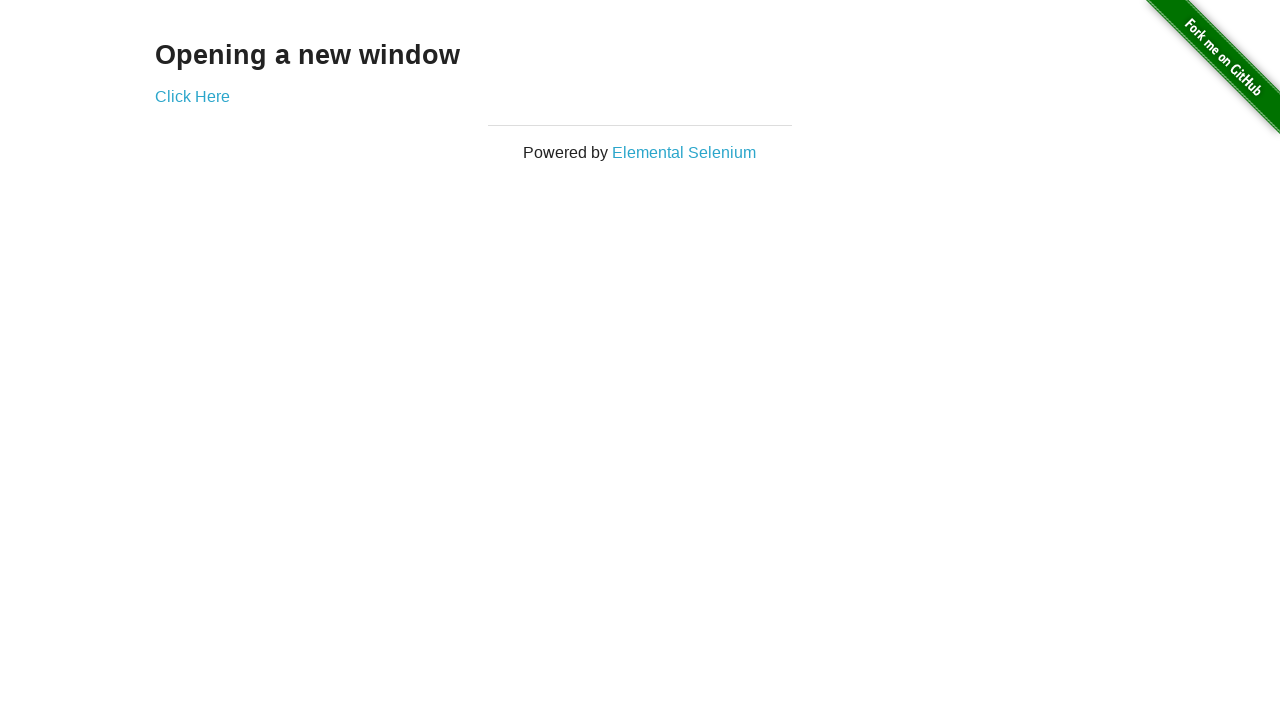

Navigated new tab to https://the-internet.herokuapp.com/typos
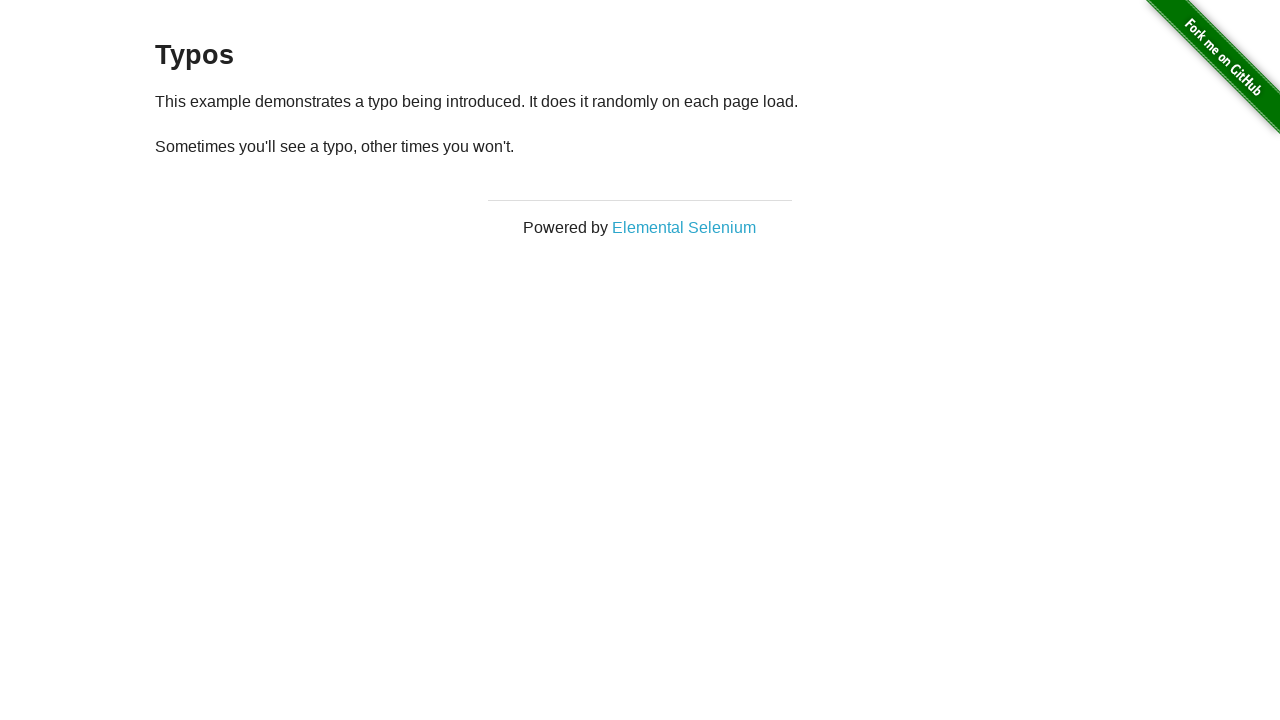

Waited for new tab page to reach domcontentloaded state
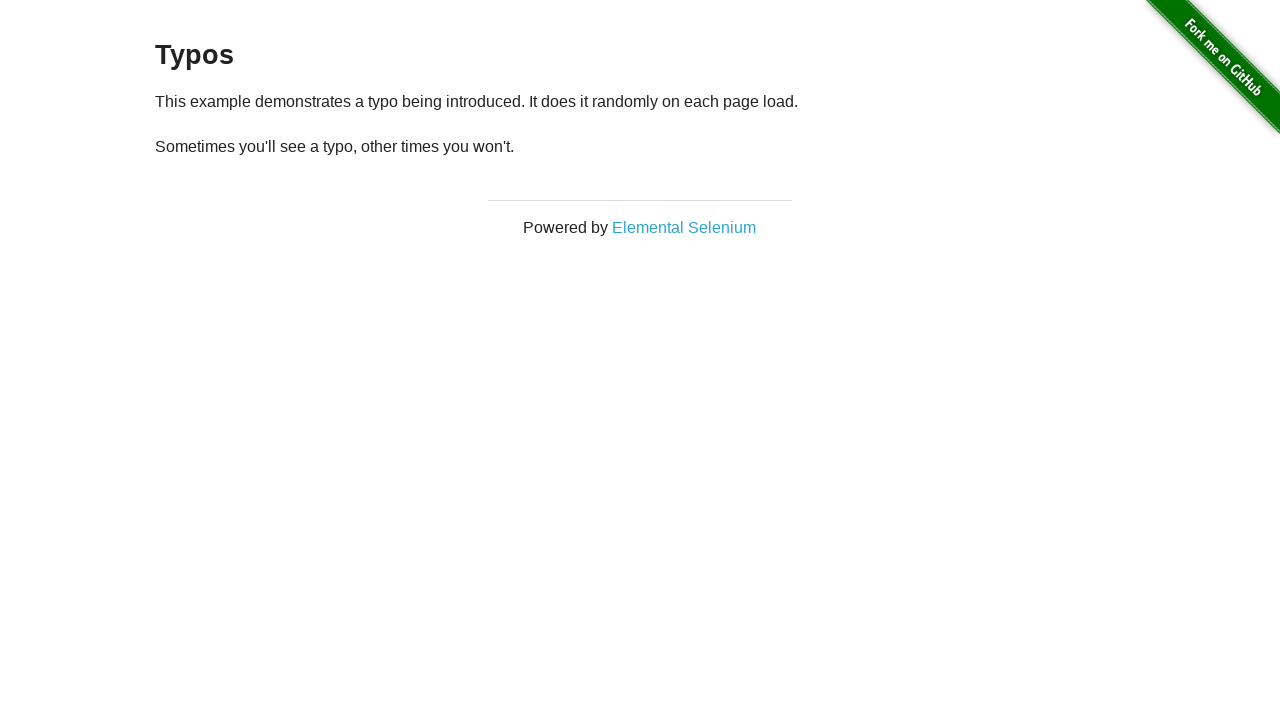

Verified that 2 pages/tabs are open in the context
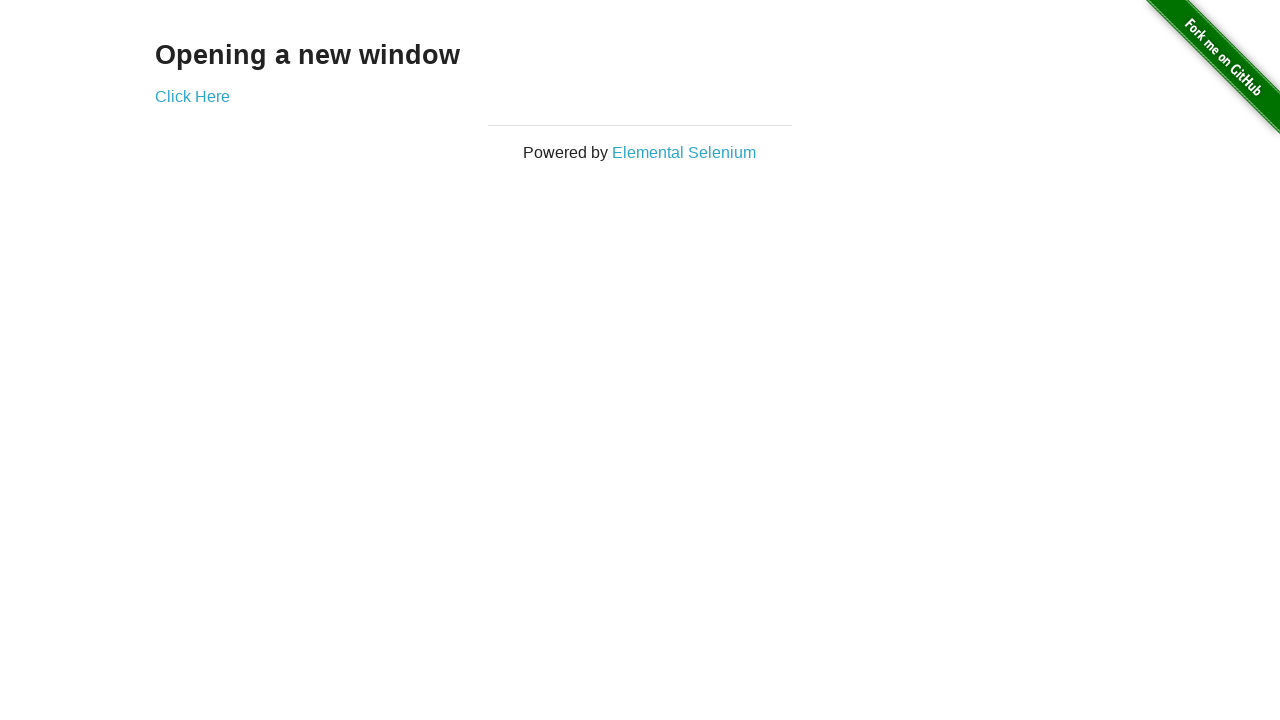

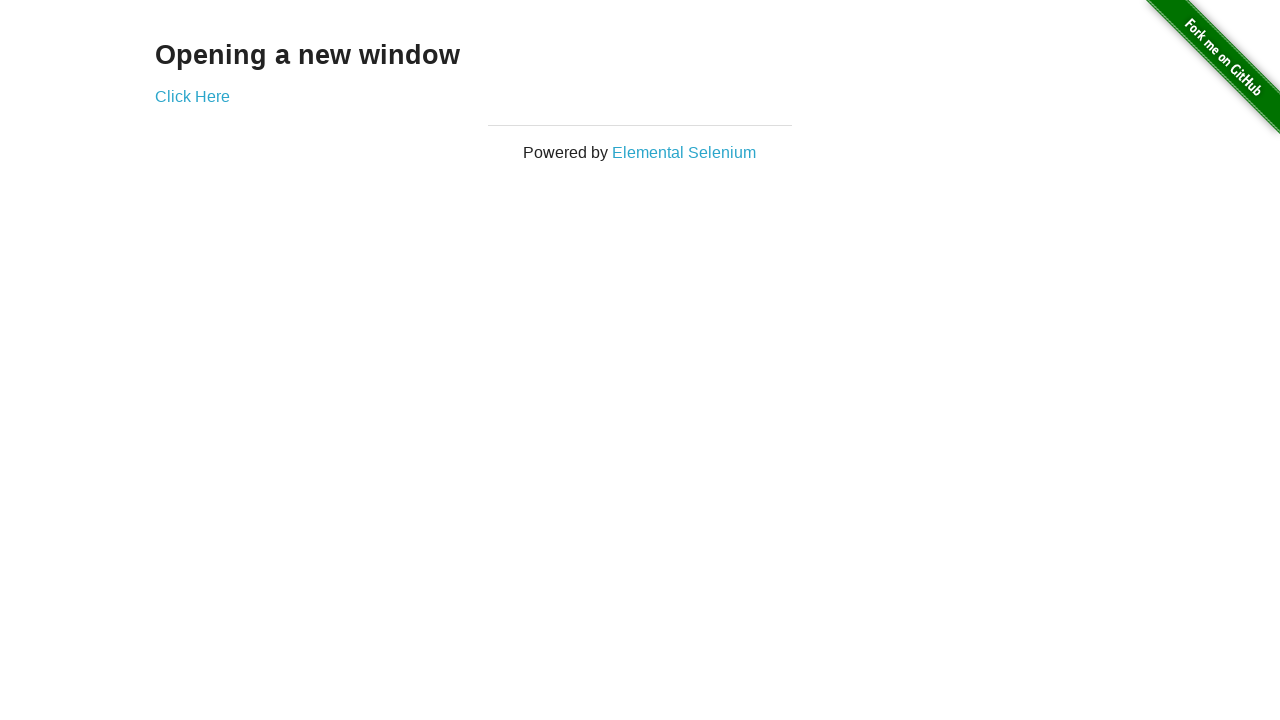